Navigates to dropdown page, selects an option, then attempts to deselect by index

Starting URL: https://the-internet.herokuapp.com/

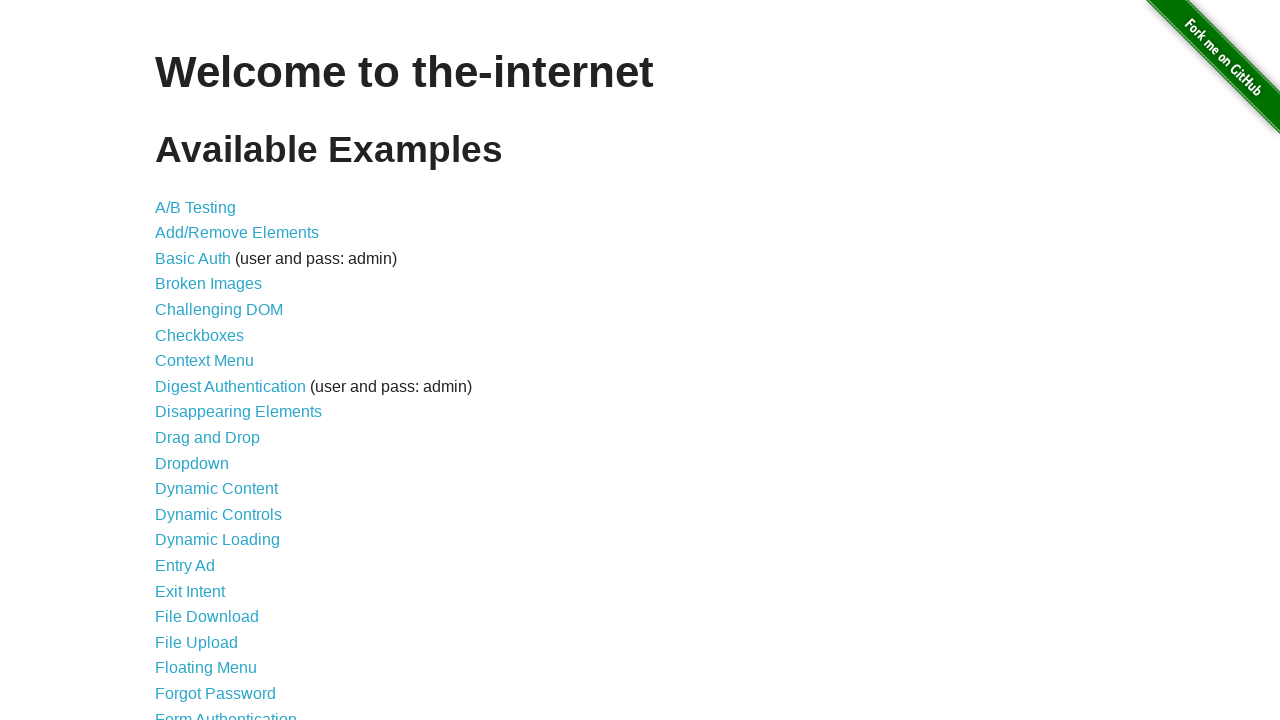

Clicked on dropdown link at (192, 463) on a[href='/dropdown']
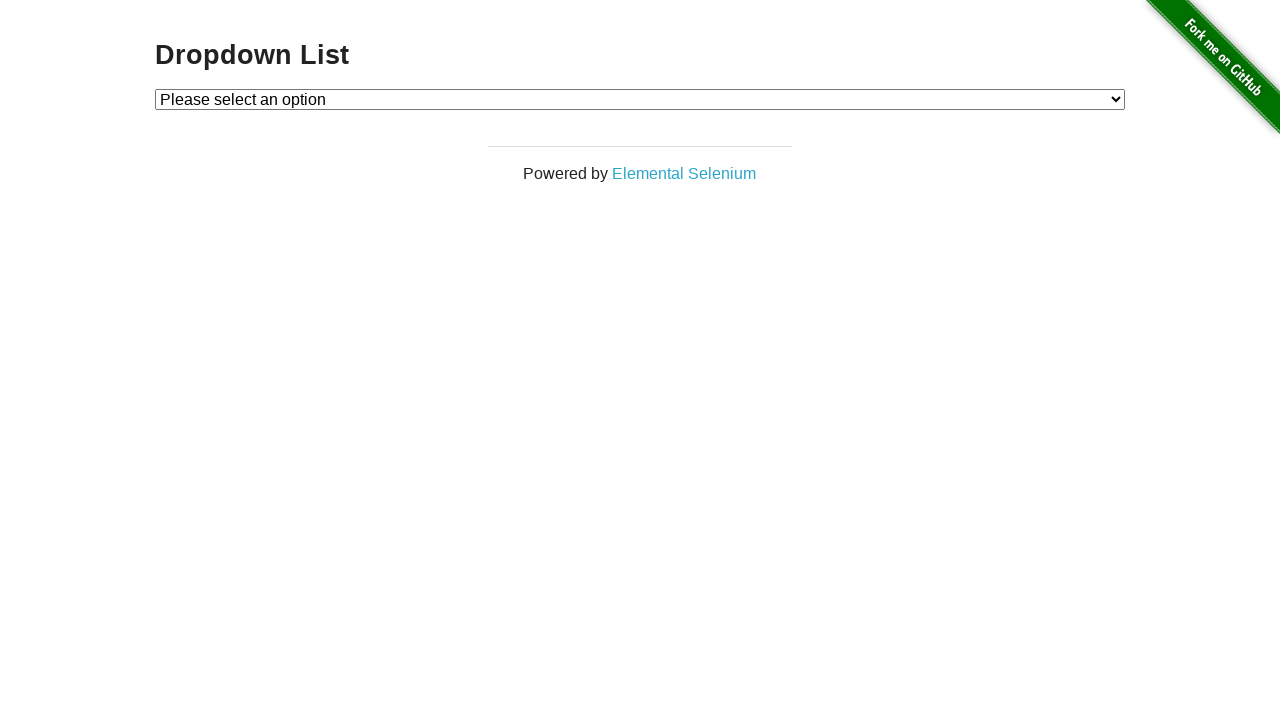

Dropdown element loaded and is visible
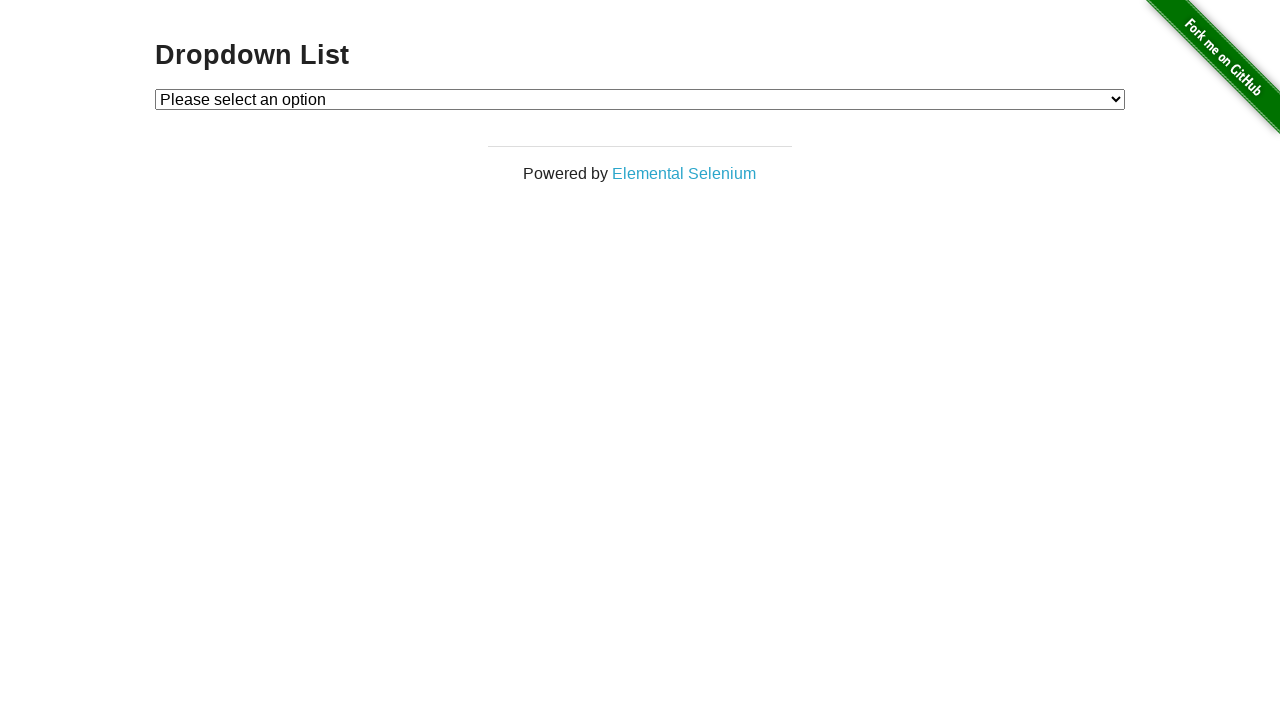

Selected 'Option 2' from dropdown on #dropdown
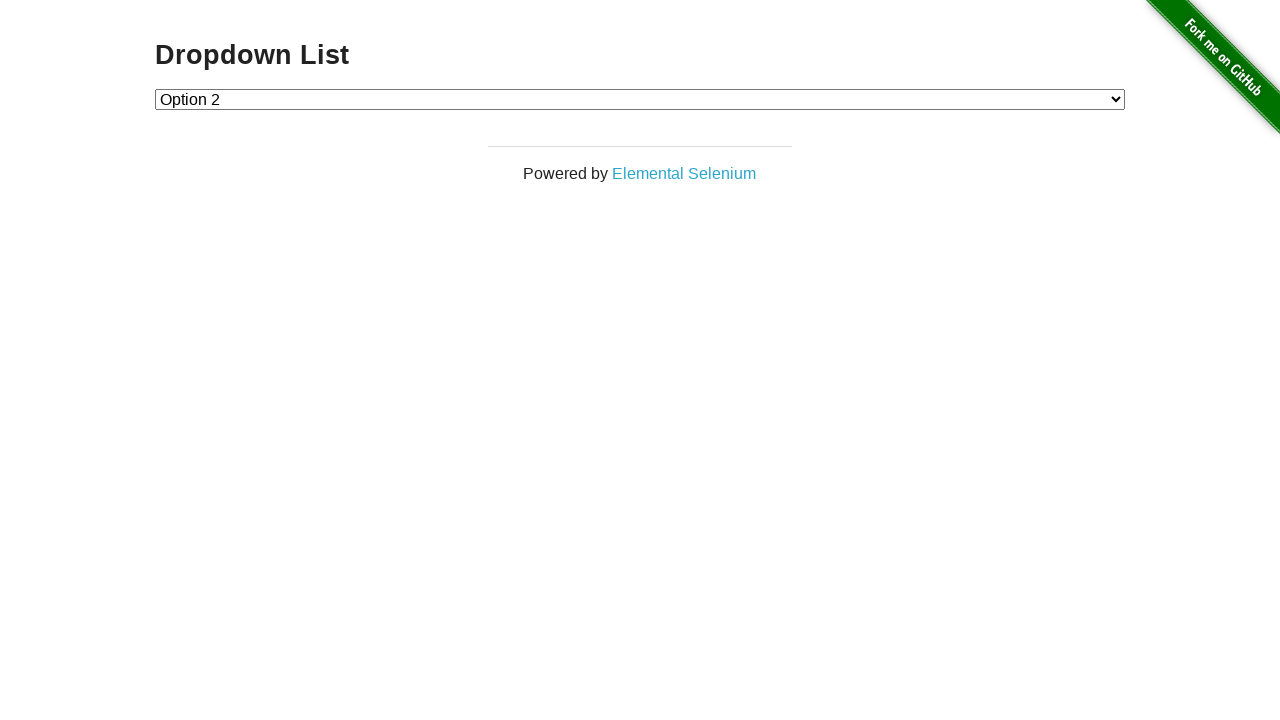

Deselected option by index 0 on #dropdown
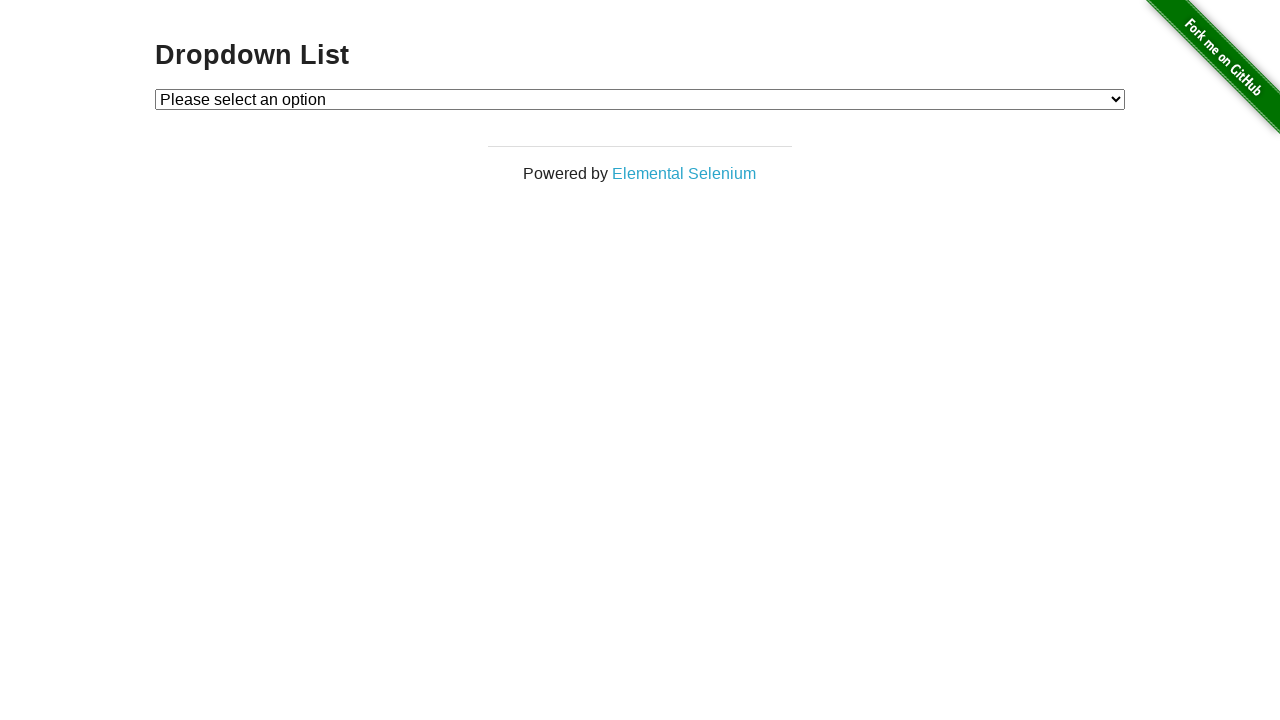

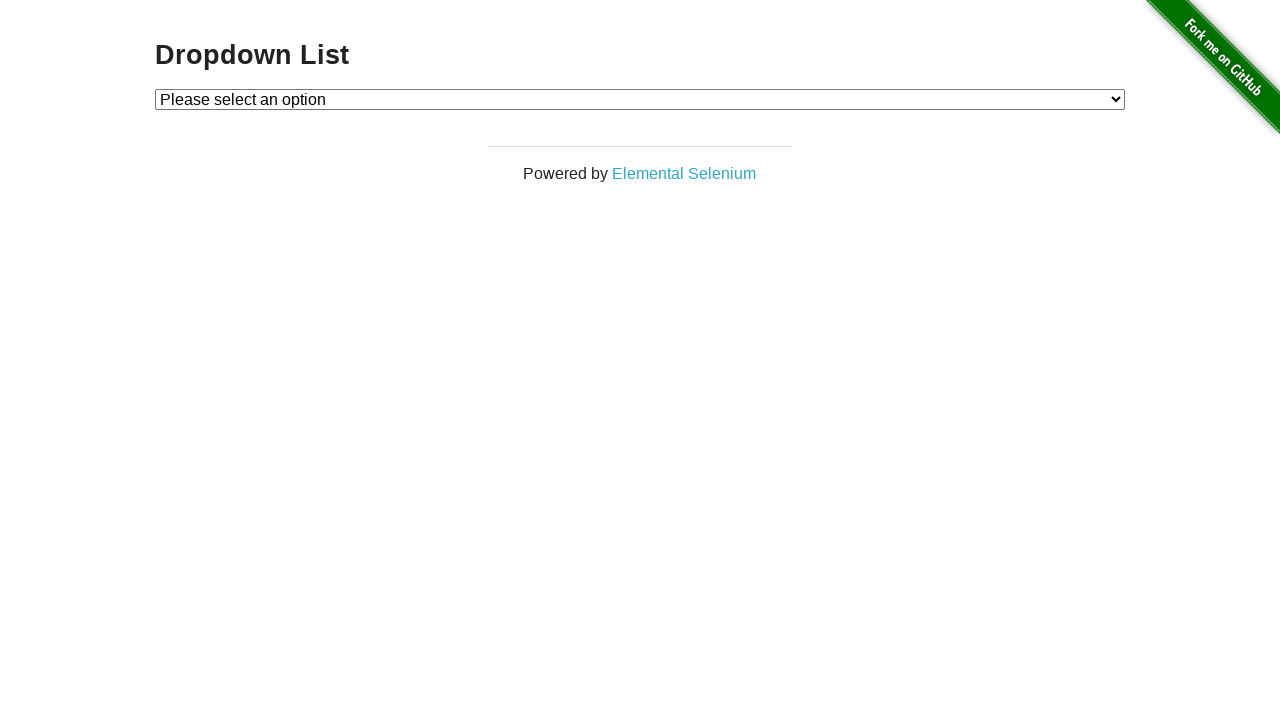